Navigates to W3Schools HTML tables page and verifies that the contact name for "Alfreds Futterkiste" company is "Maria Anders"

Starting URL: https://www.w3schools.com/html/html_tables.asp

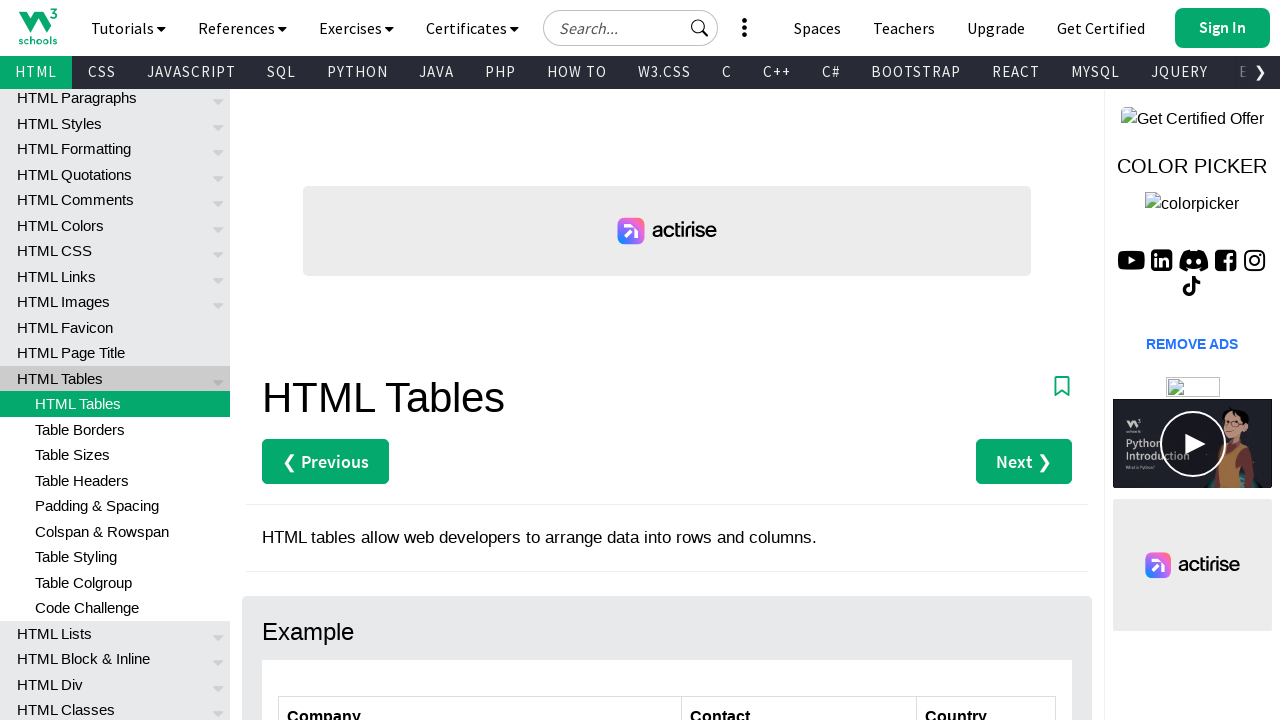

Navigated to W3Schools HTML tables page
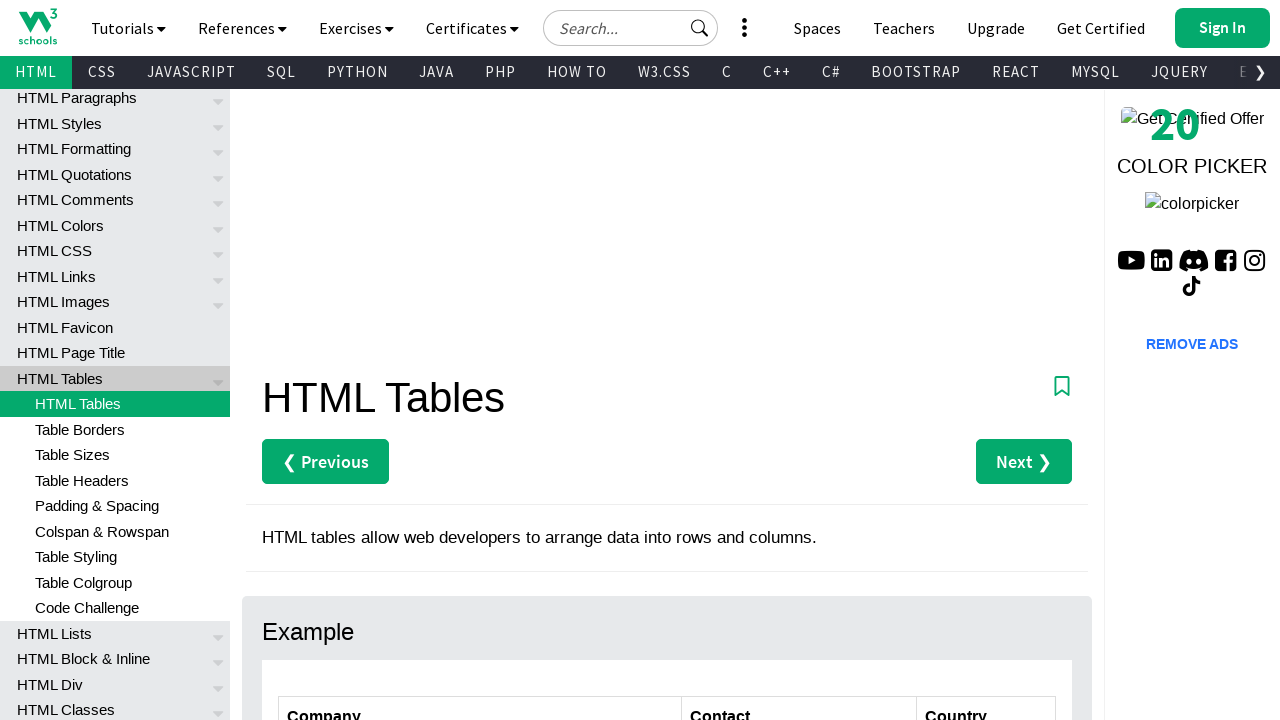

Located contact name element for Alfreds Futterkiste company
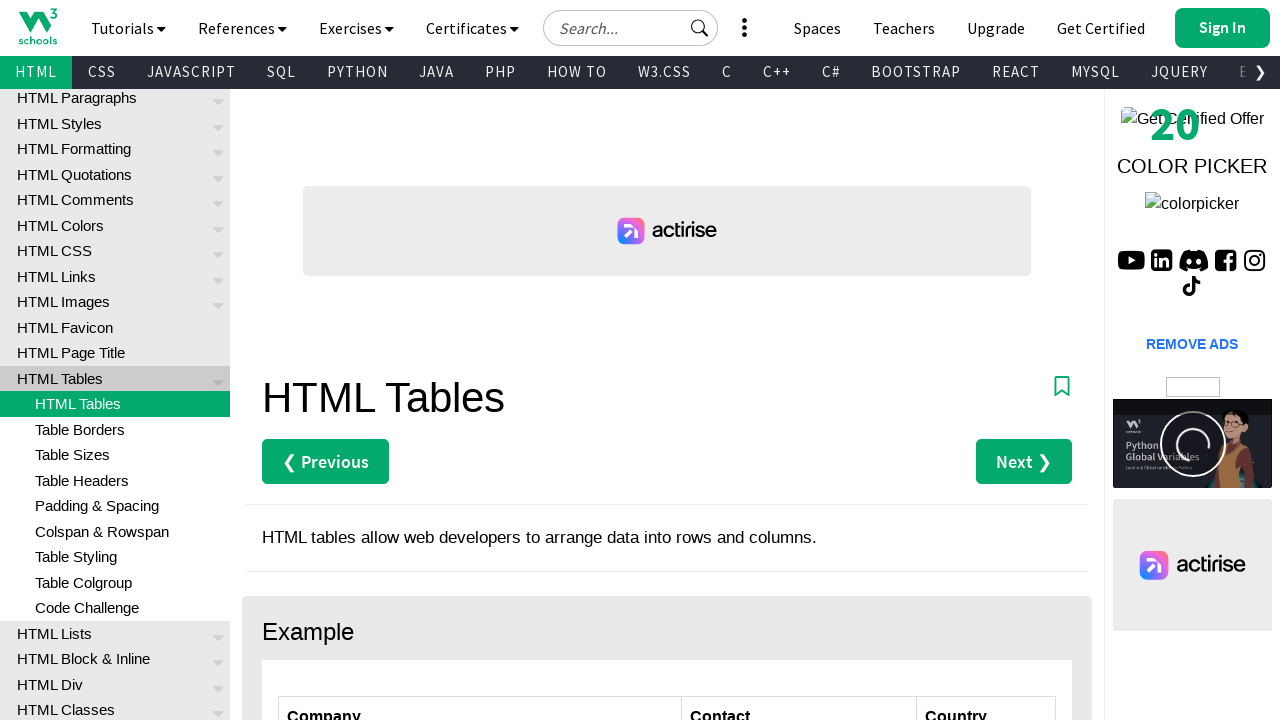

Verified that contact name for Alfreds Futterkiste is Maria Anders
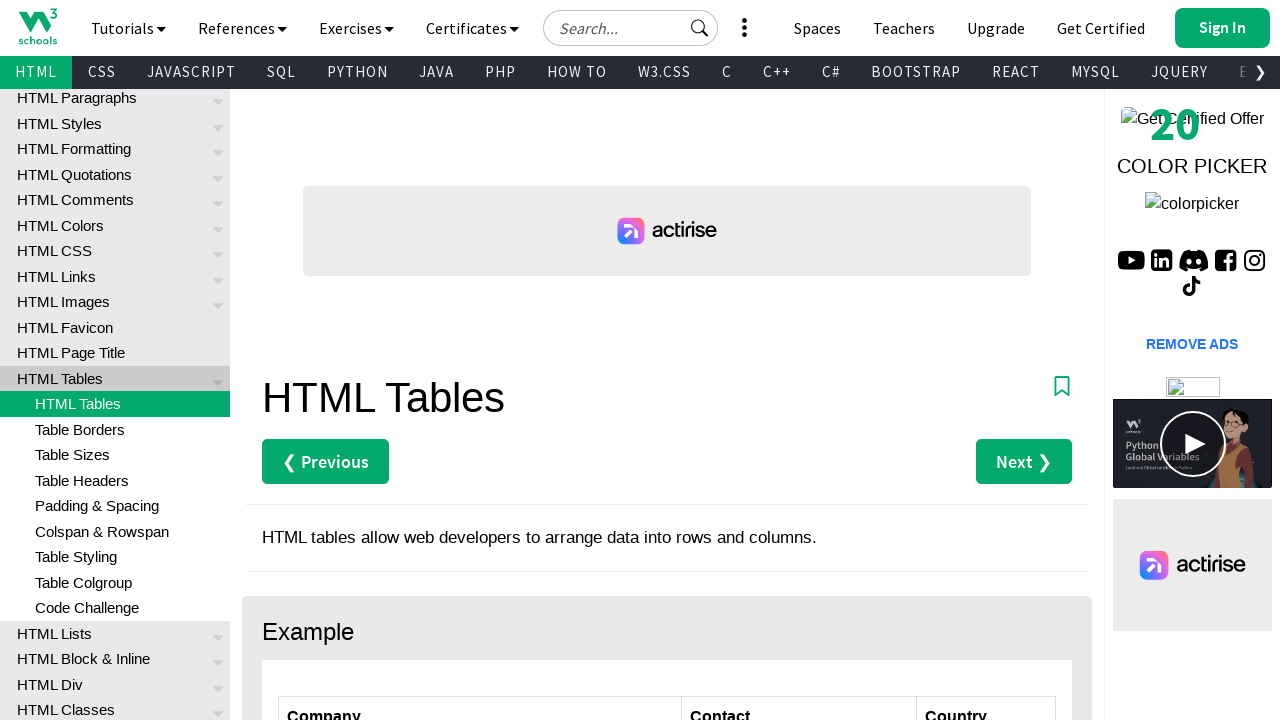

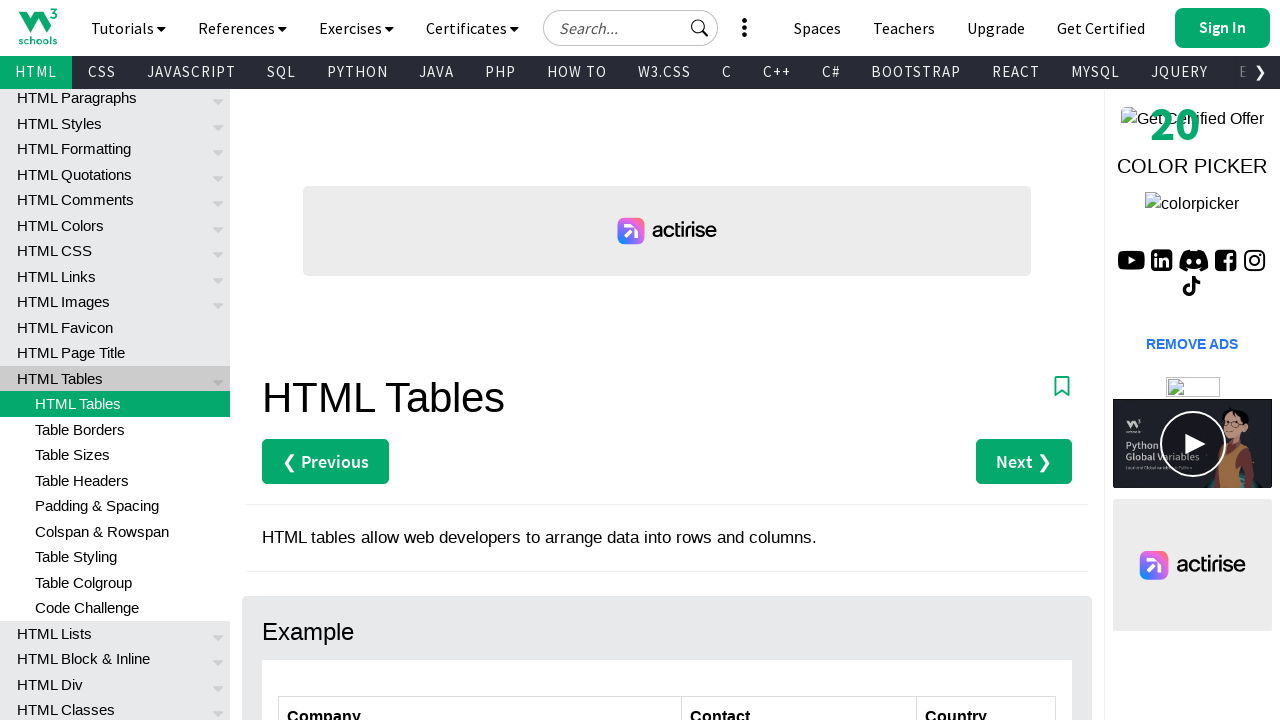